Tests the DS-algo portal welcome page by clicking the "Get Started" button to navigate to the homepage.

Starting URL: https://dsportalapp.herokuapp.com/

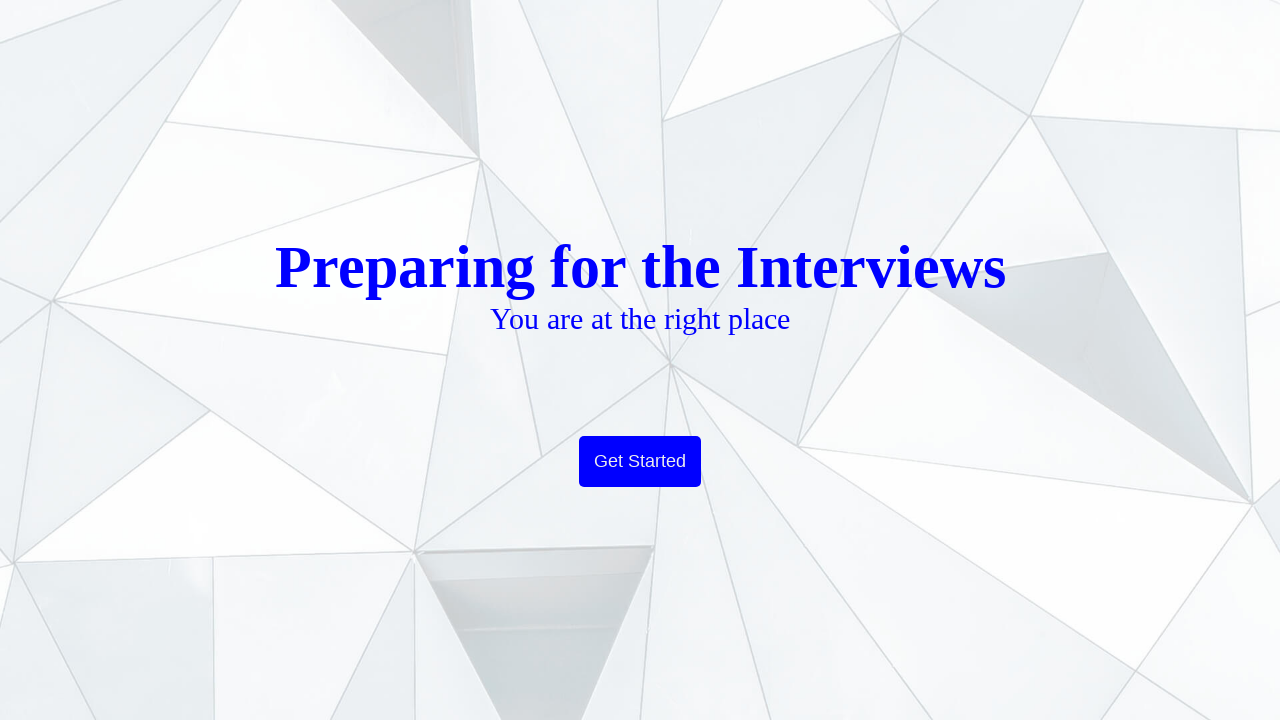

Clicked the Get Started button at (640, 462) on .btn
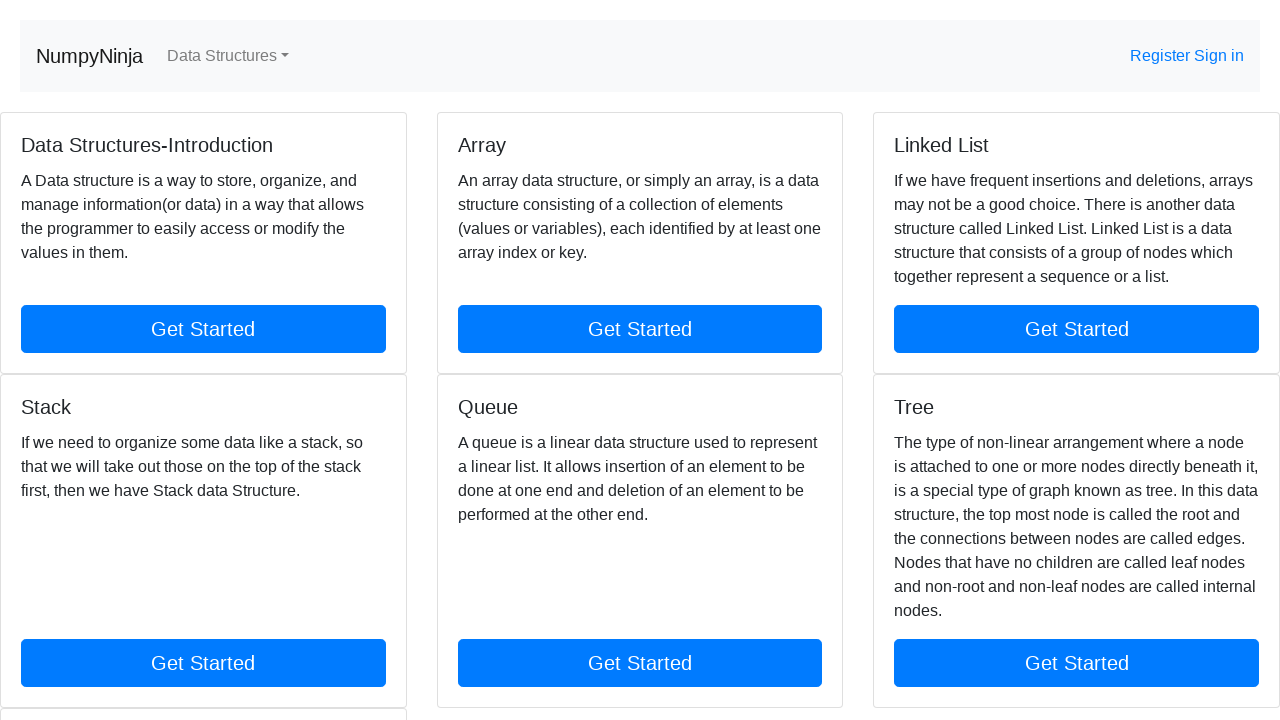

Waited for homepage to load completely
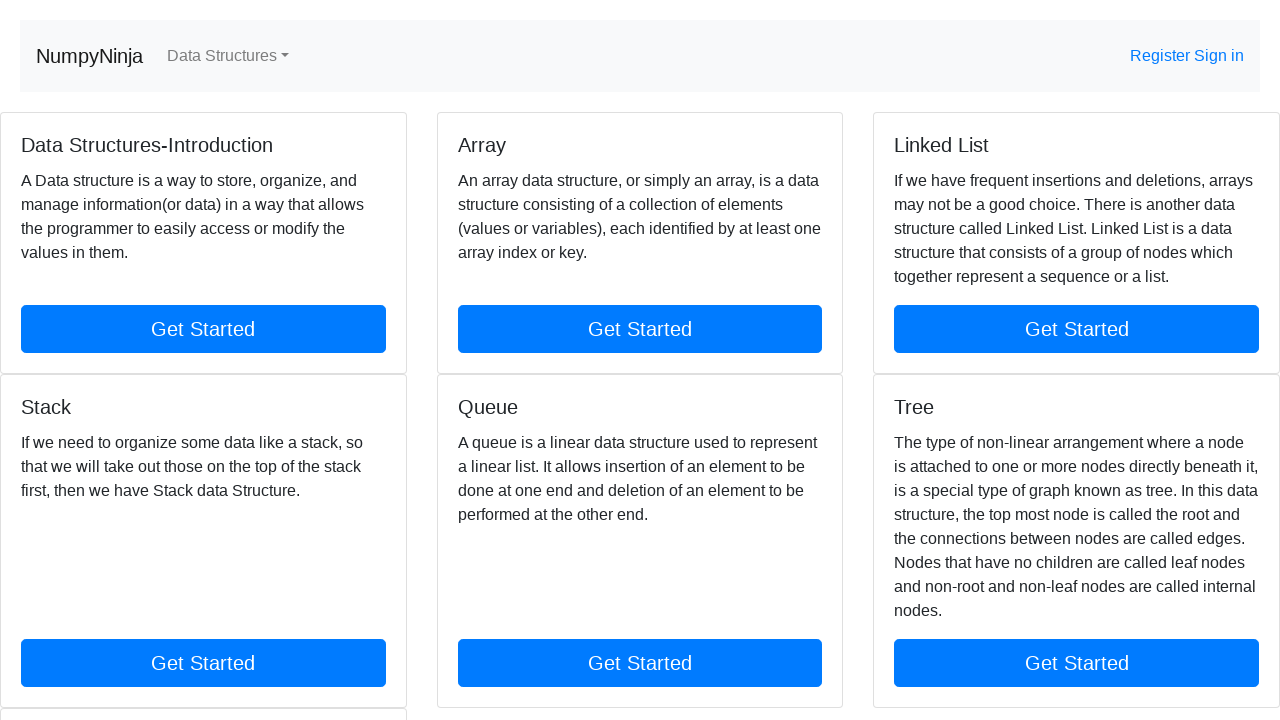

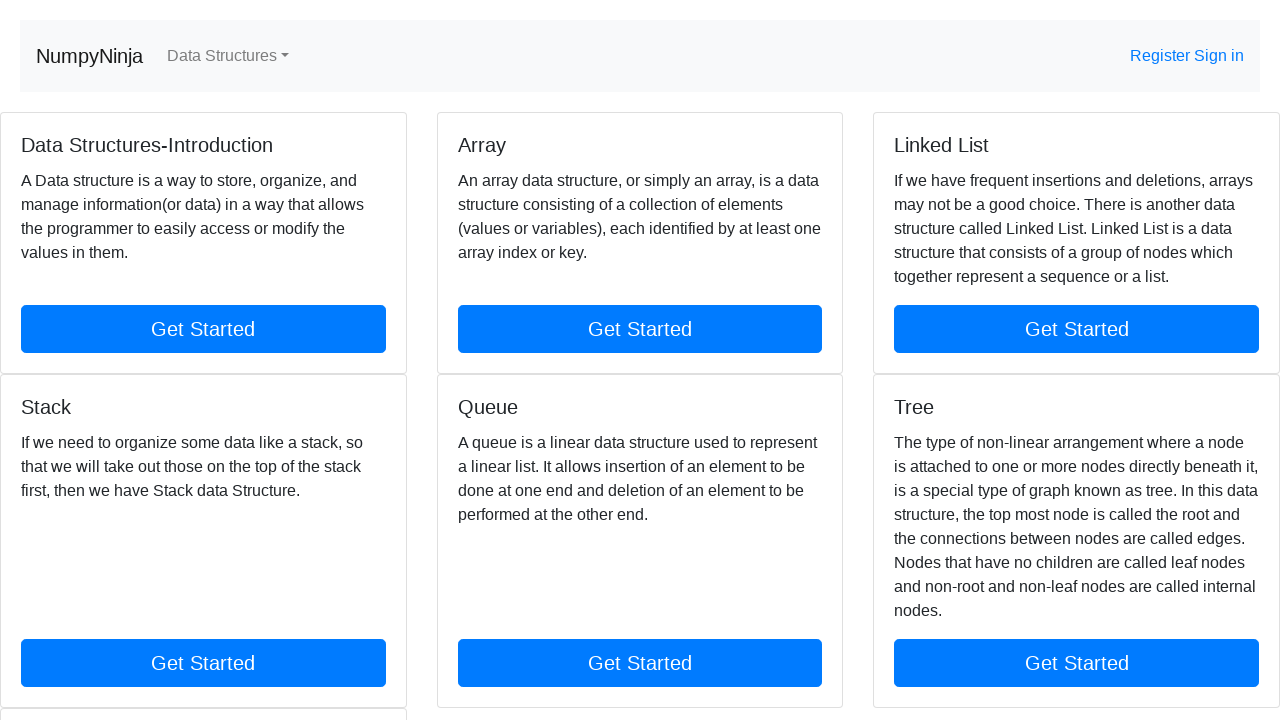